Tests password validation during registration by attempting to register with a password that may not meet requirements, verifying the error message for invalid password.

Starting URL: https://buggy.justtestit.org/register

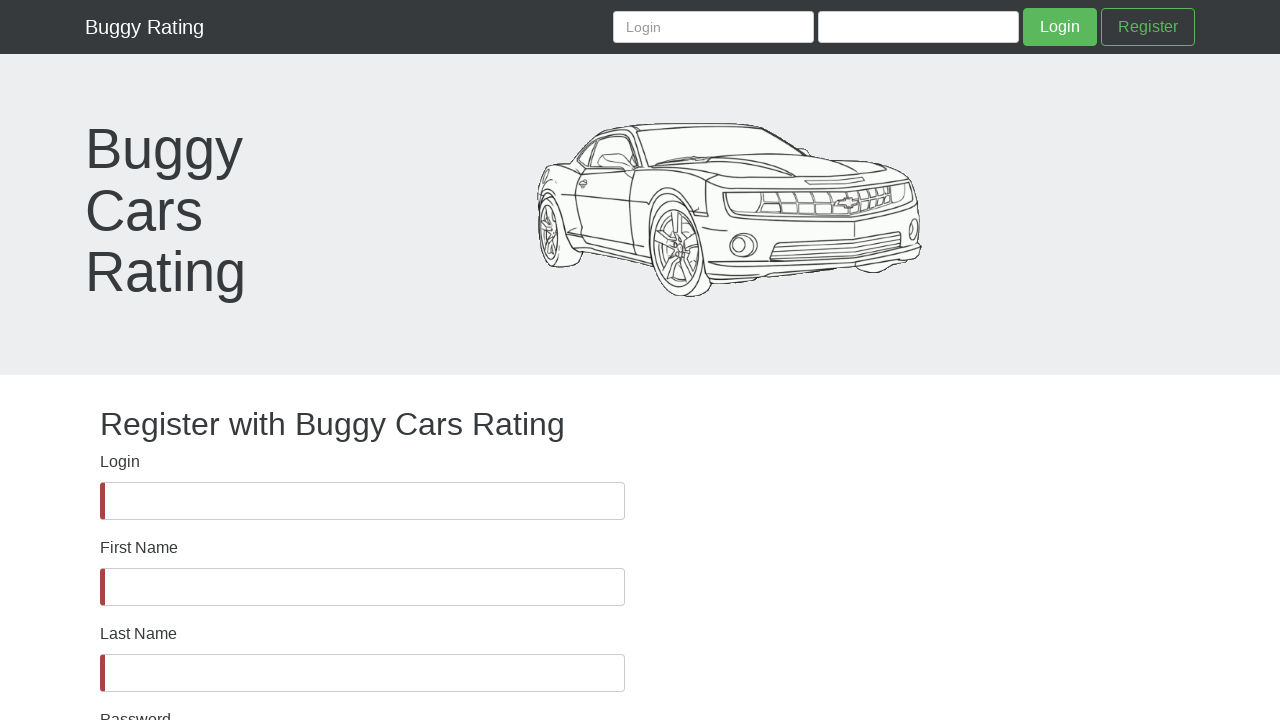

Clicked on Login field at (362, 501) on internal:label="Login"i
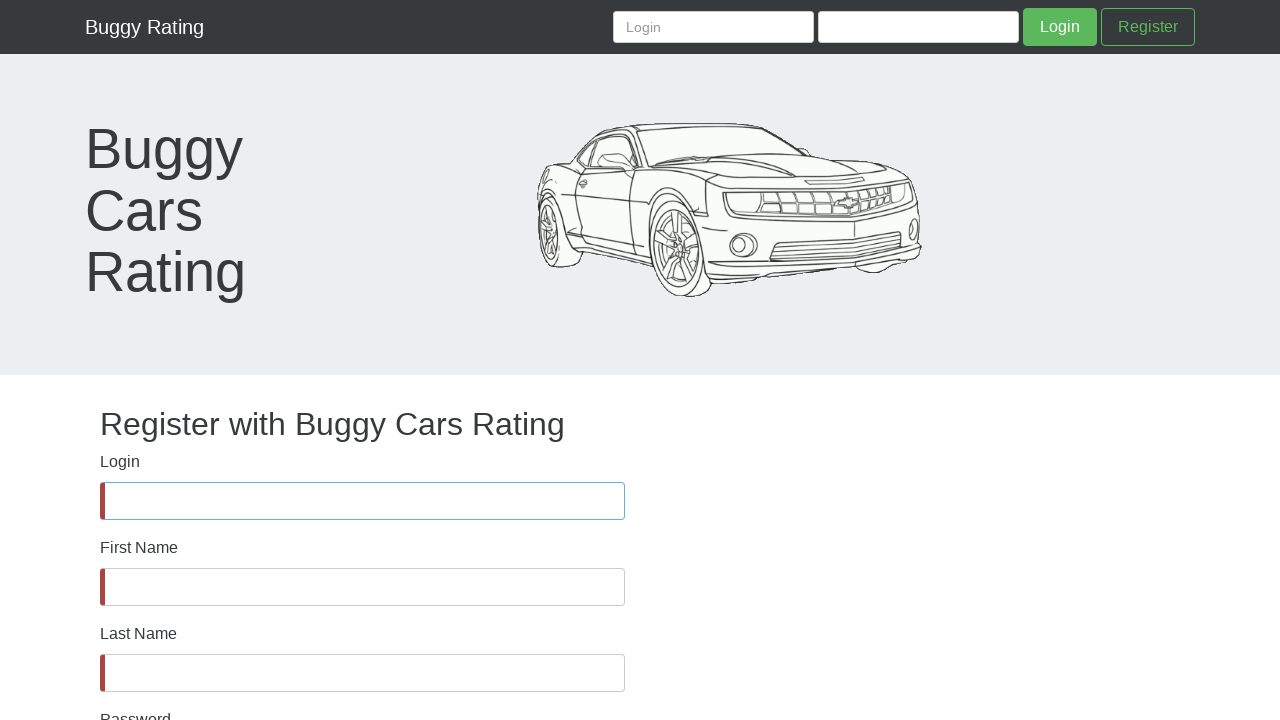

Filled username field with 'techLover2024' on input[id='username']
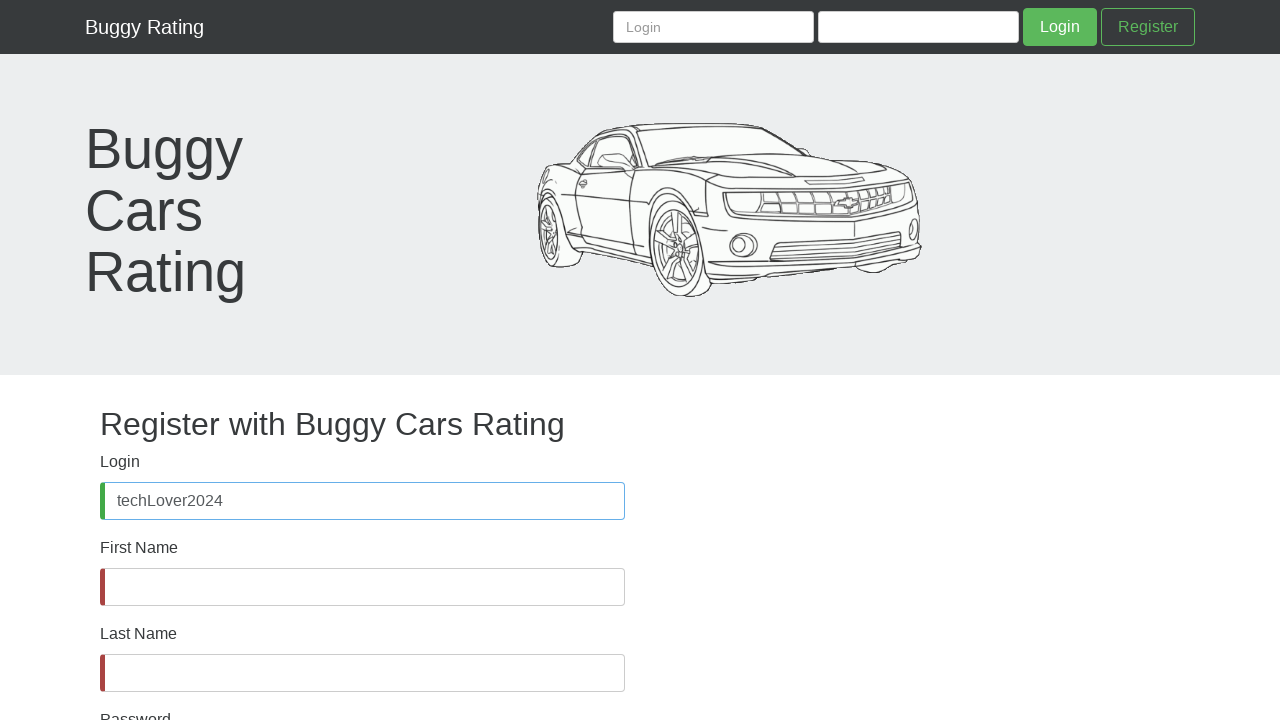

Clicked on First Name field at (362, 587) on internal:label="First Name"i
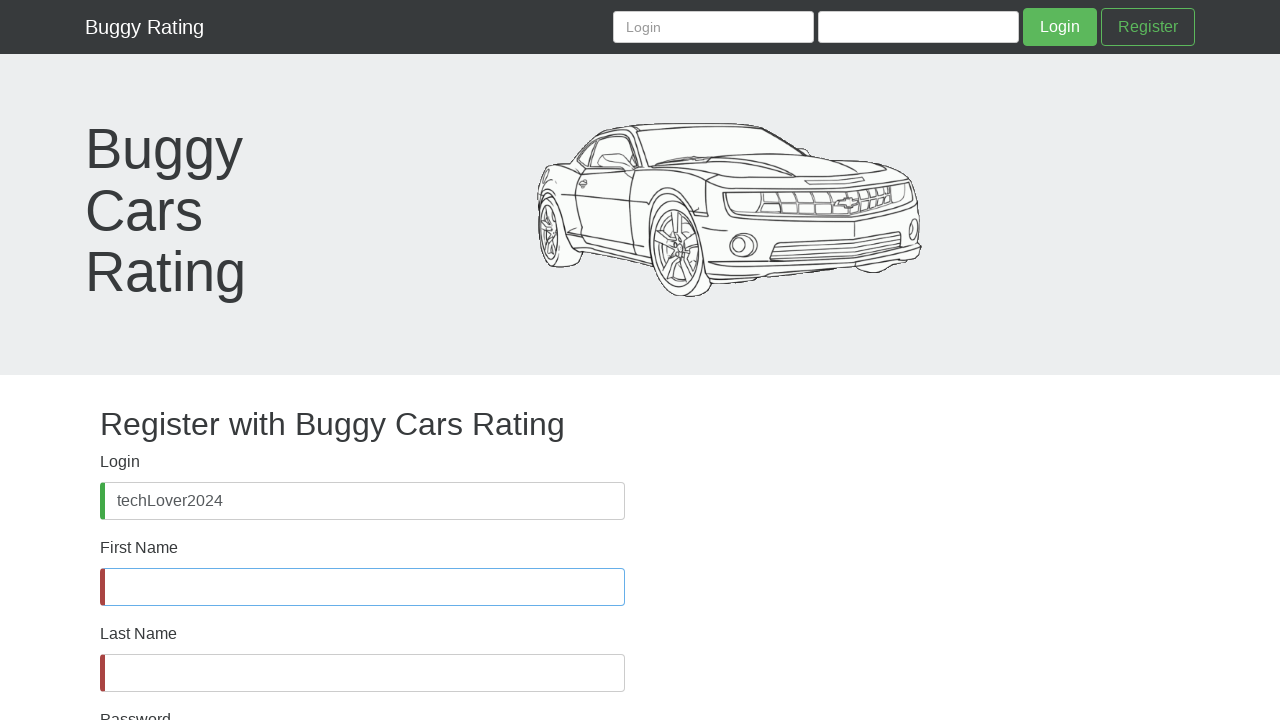

Filled first name field with 'Elena' on input[id='firstName']
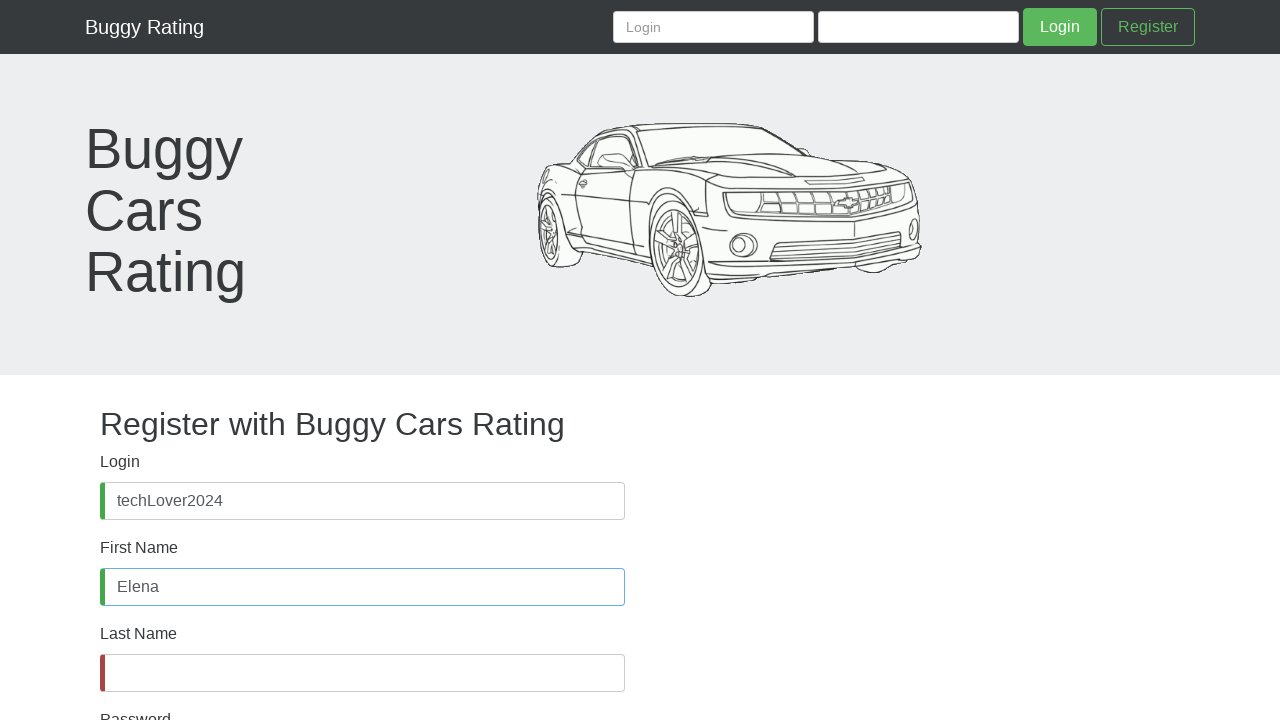

Clicked on Last Name field at (362, 673) on internal:label="Last Name"i
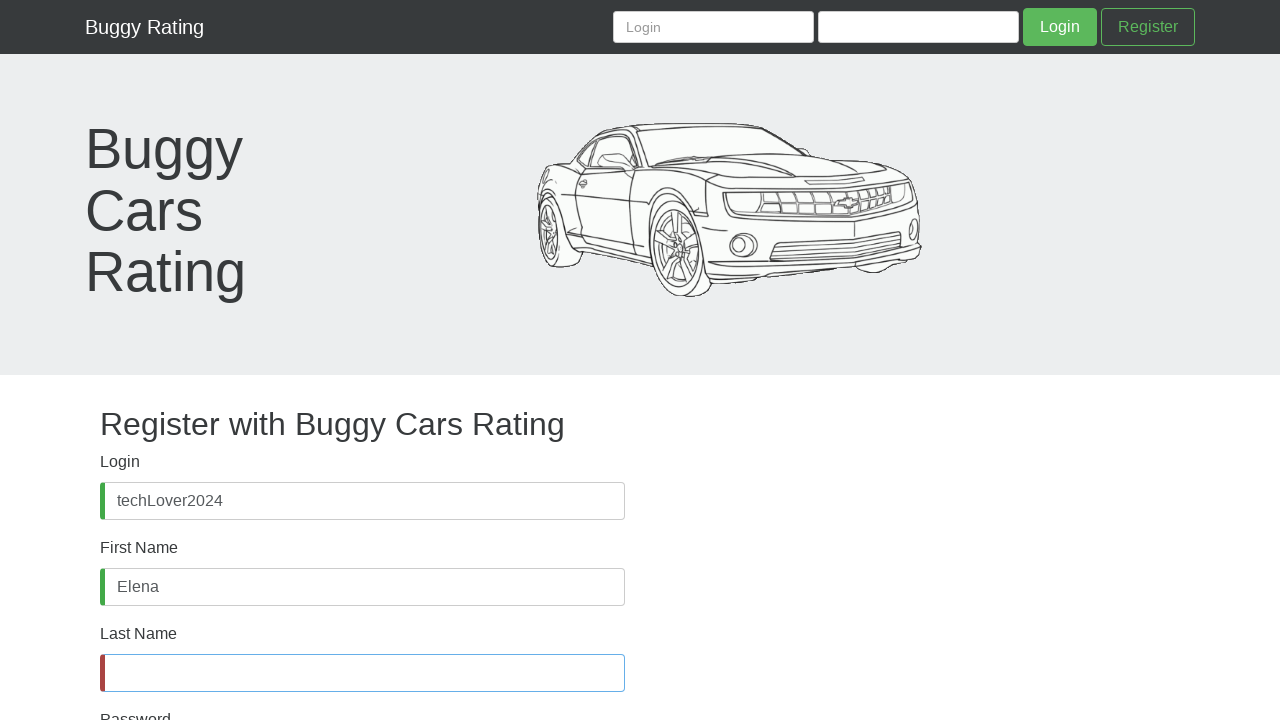

Filled last name field with 'Martinez' on input[id='lastName']
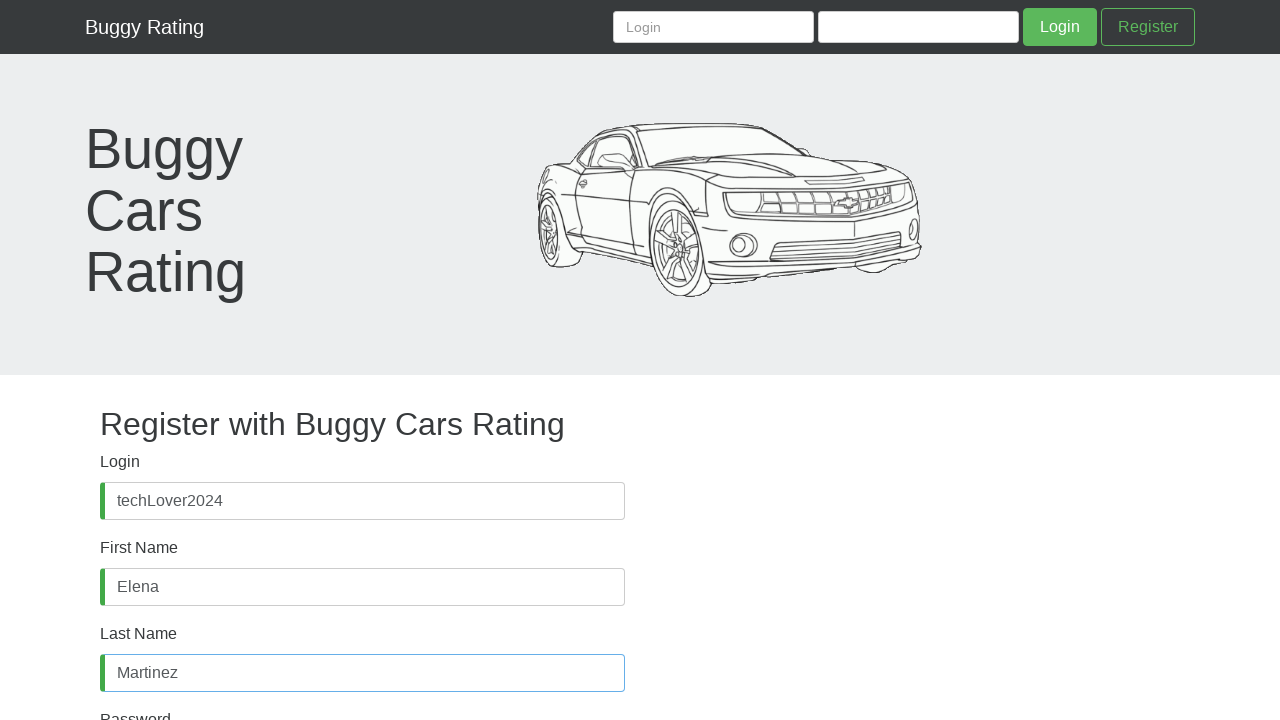

Clicked on Password field at (362, 488) on internal:label="Password"s
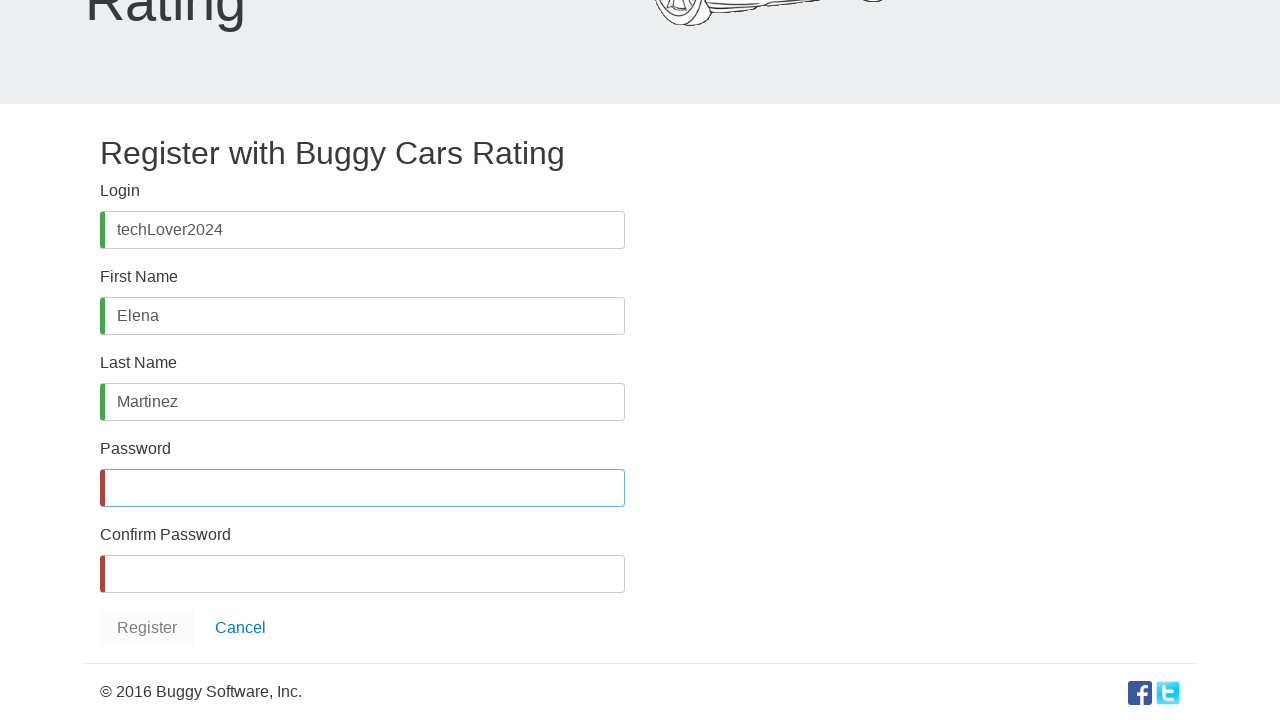

Filled password field with potentially invalid password 'T6p99(' on input[id='password']
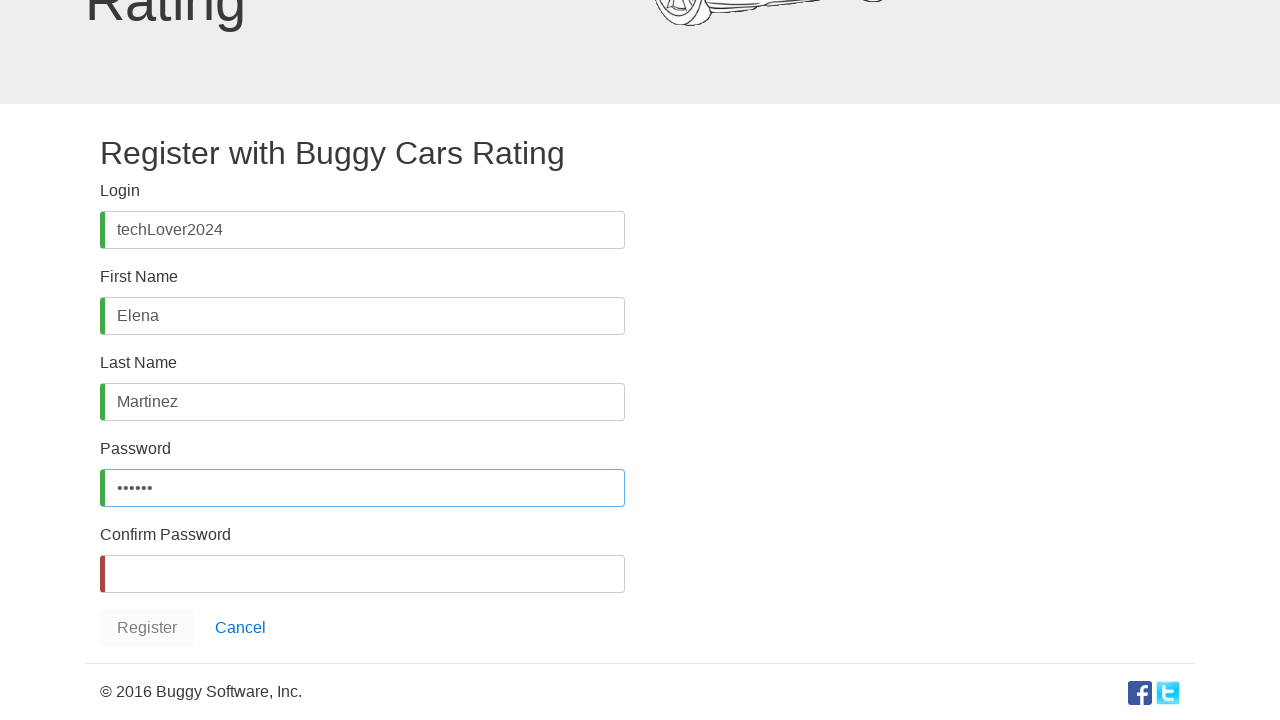

Clicked on Confirm Password field at (362, 574) on internal:label="Confirm Password"s
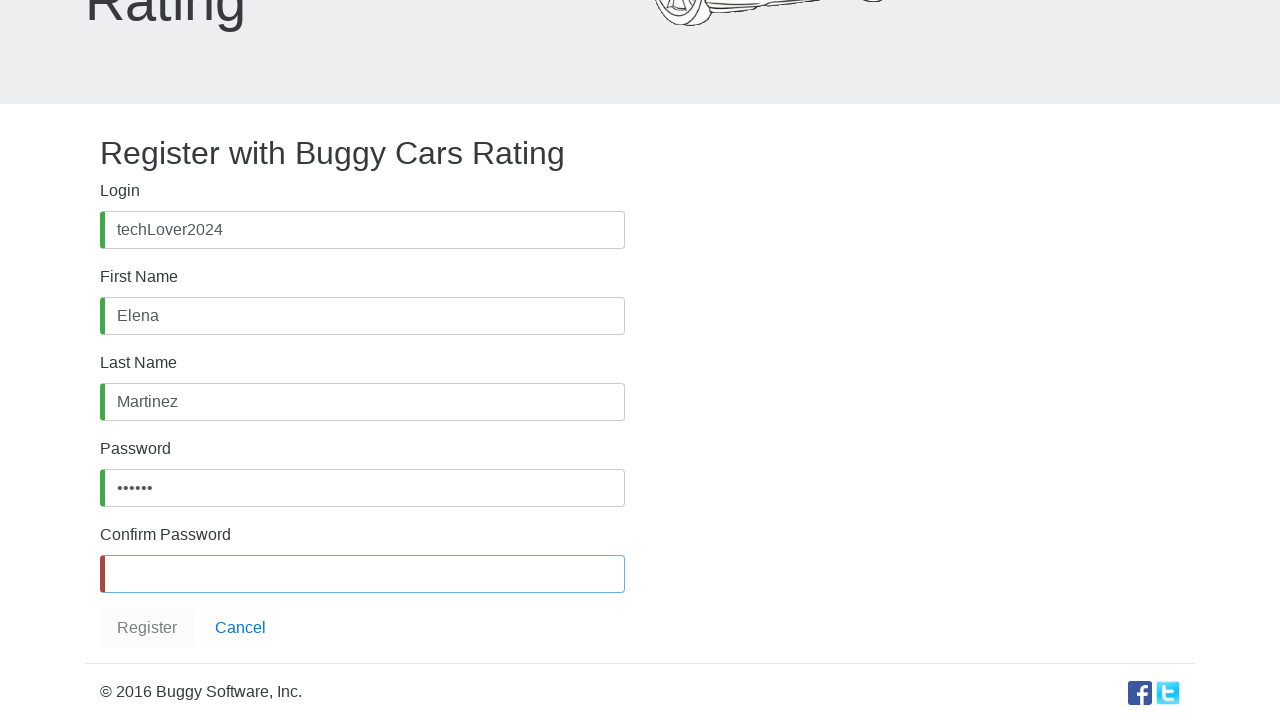

Filled confirm password field with 'T6p99(' on input[id='confirmPassword']
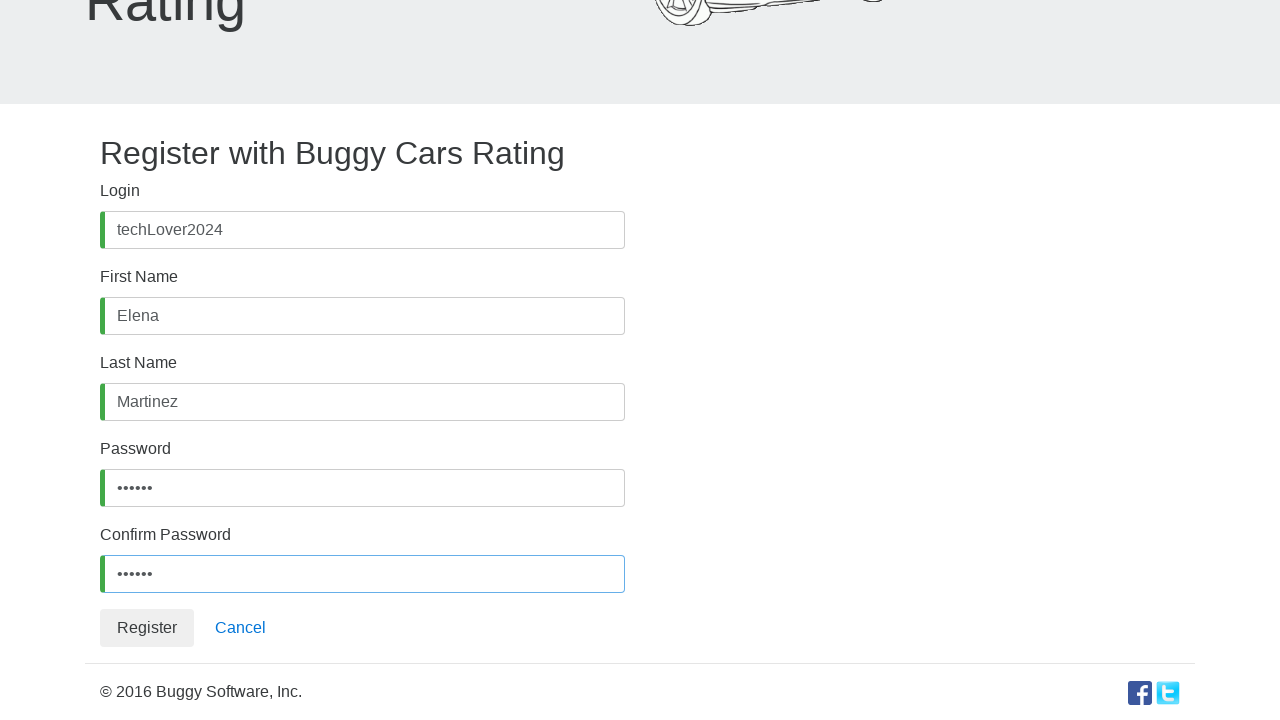

Clicked register button to submit registration form at (147, 628) on button[class='btn btn-default']
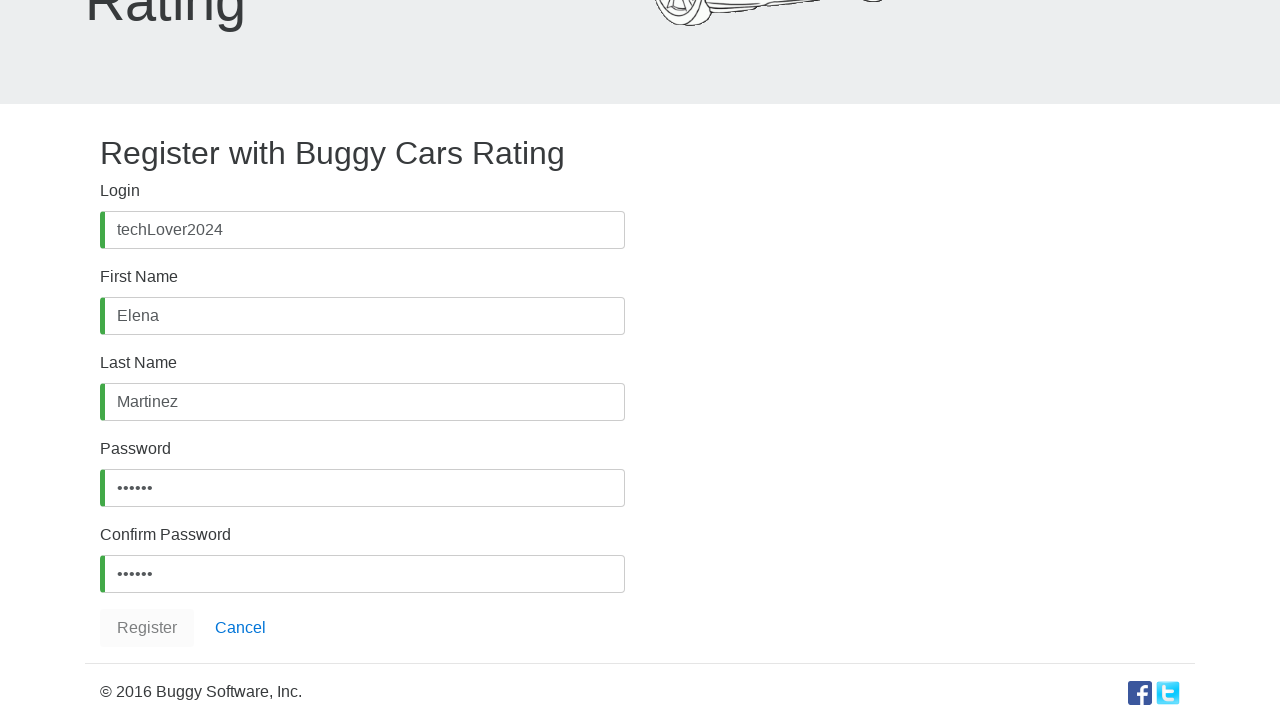

Password validation error message 'InvalidPasswordException:' appeared on page
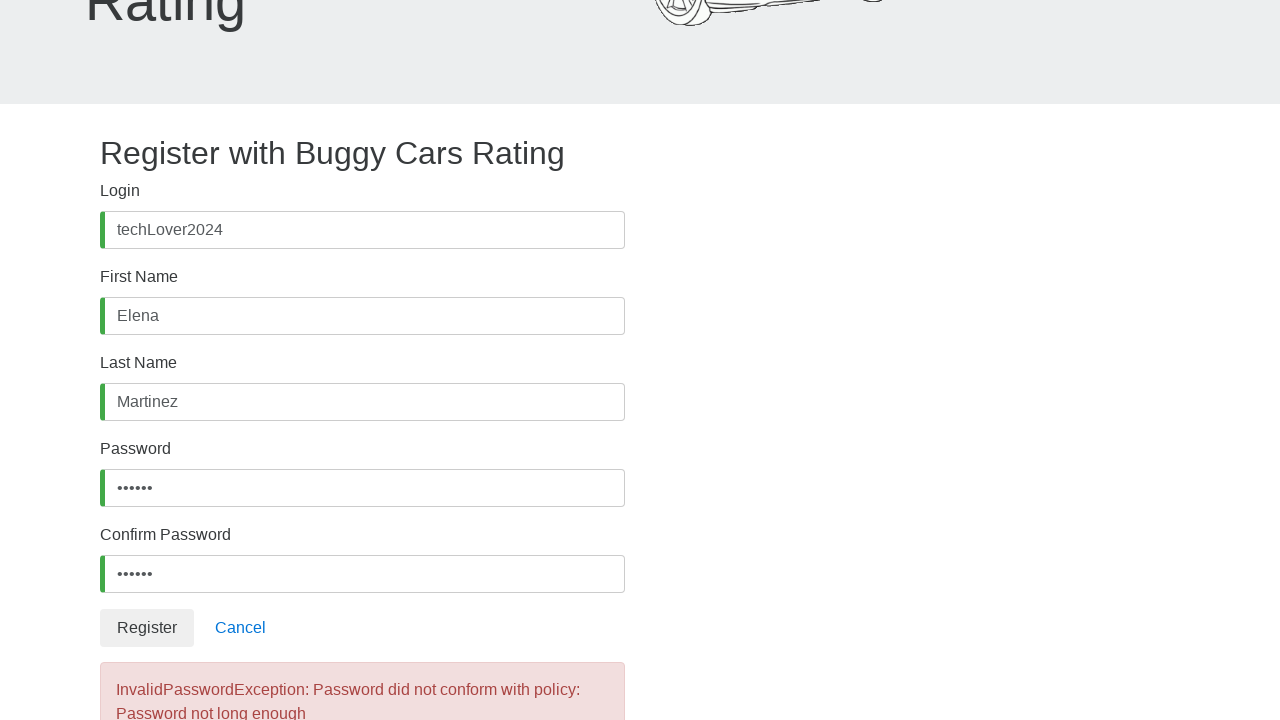

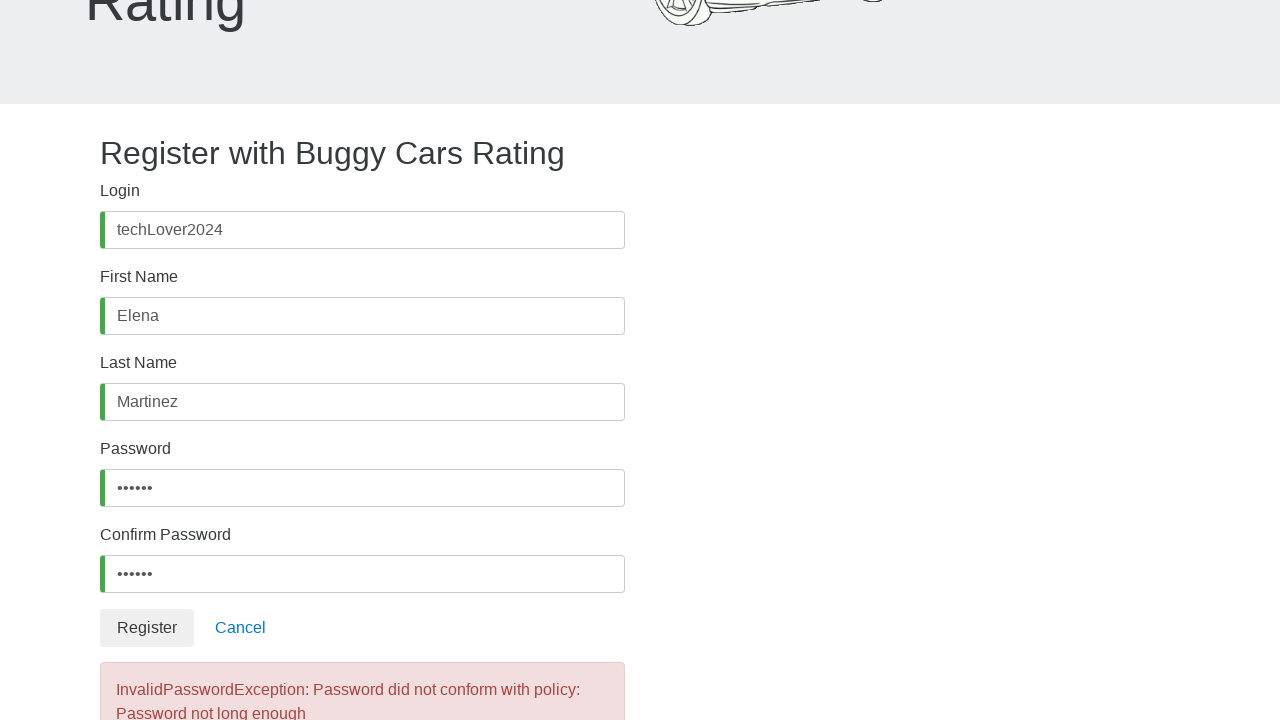